Tests opening a new browser window, navigating to a different URL in the new window, and switching between the original and new window multiple times before closing both windows

Starting URL: https://askomdch.com/

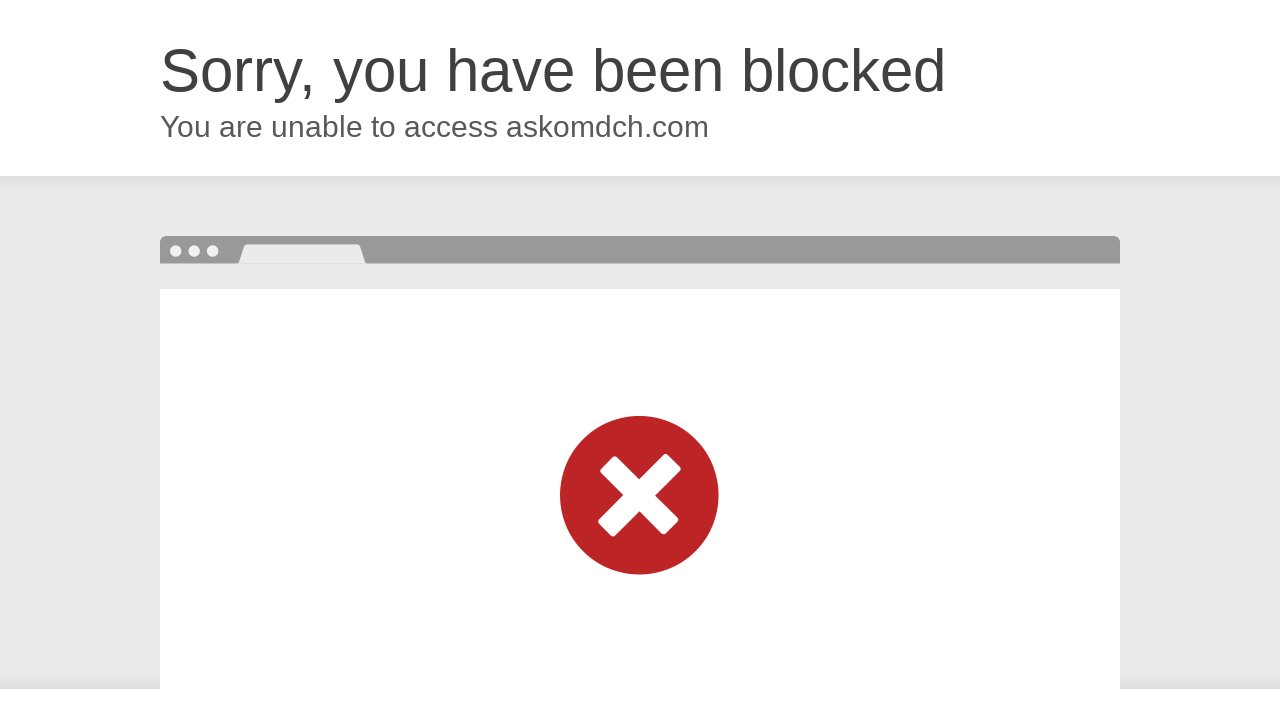

Stored reference to parent page
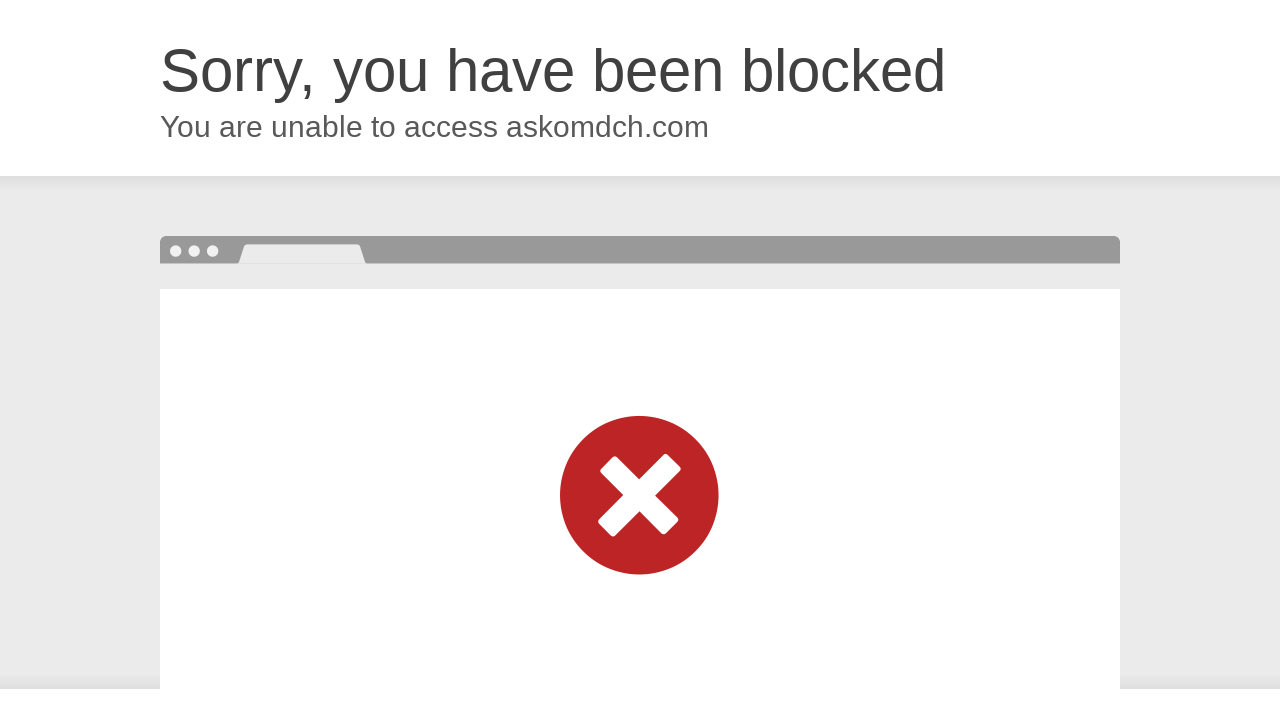

Created new browser window
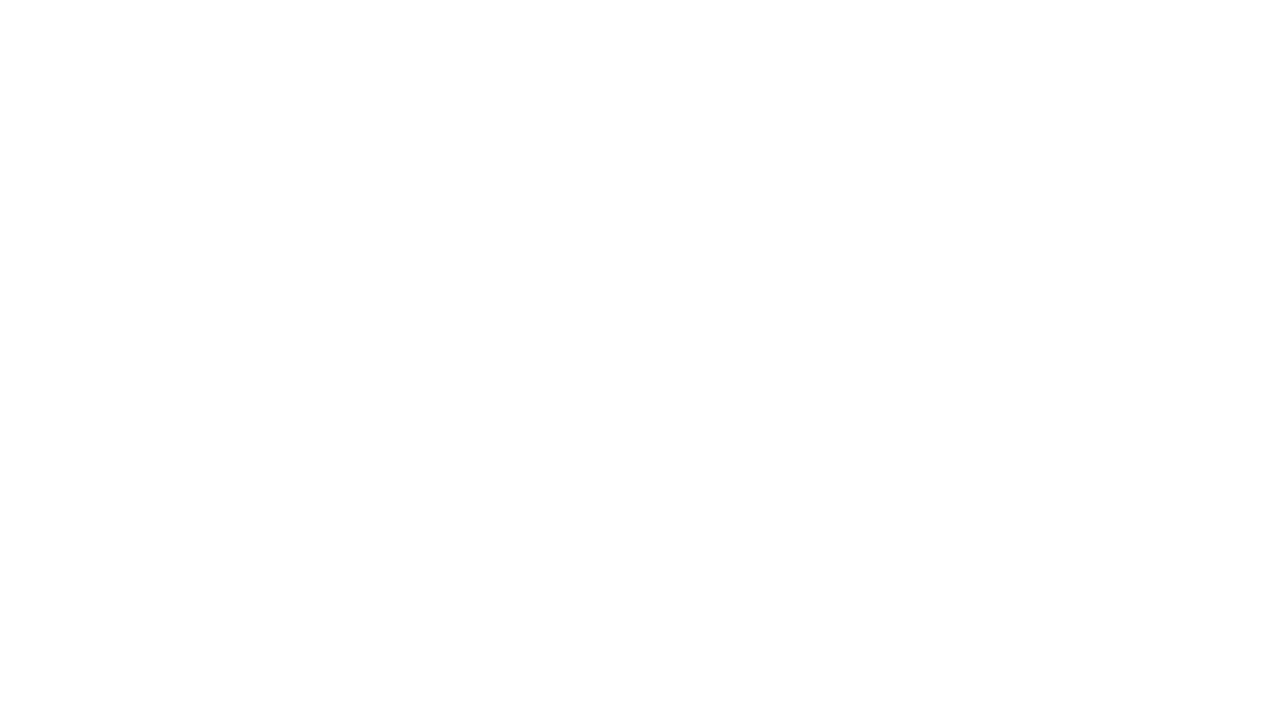

Navigated new window to https://www.orangehrm.com/
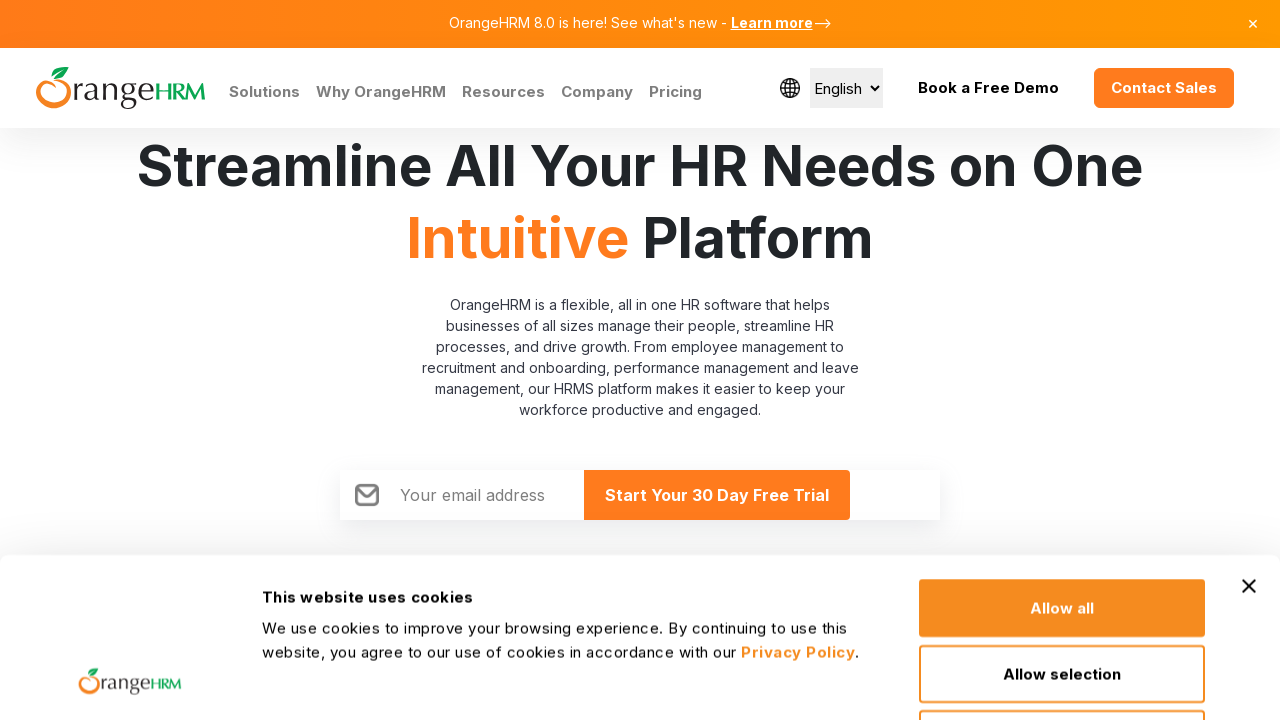

Switched focus to parent window
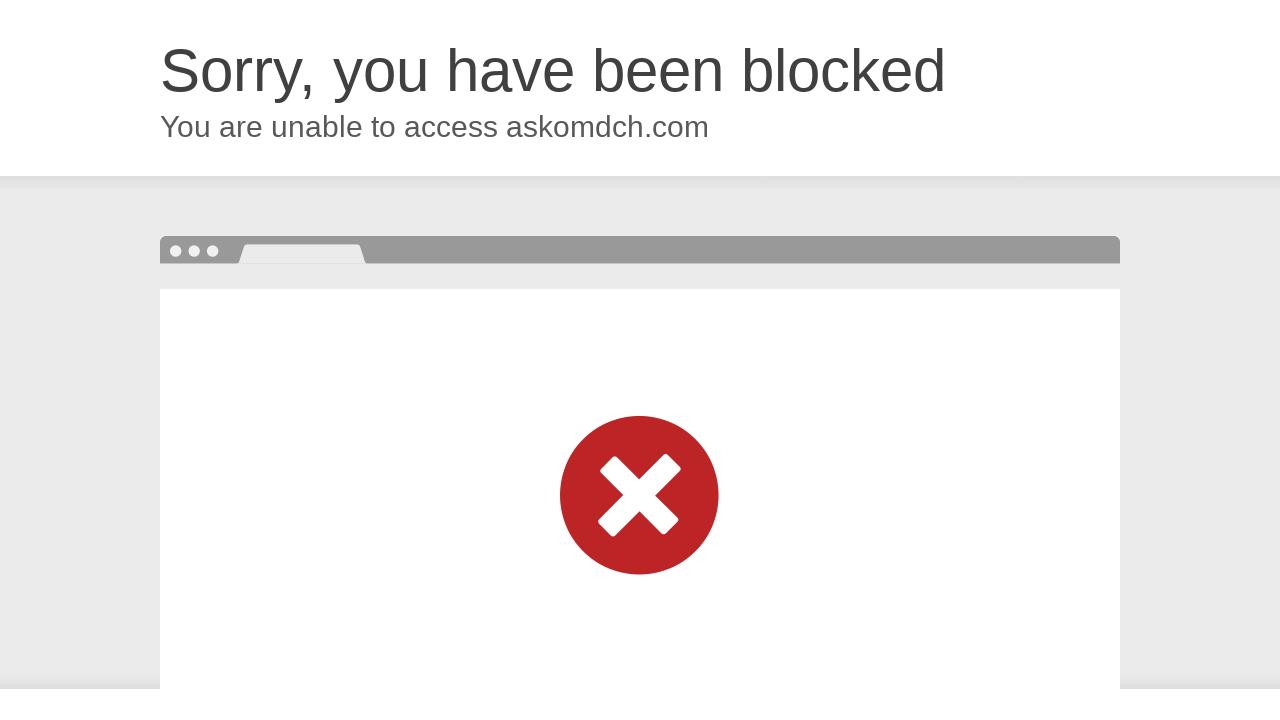

Switched focus back to new window
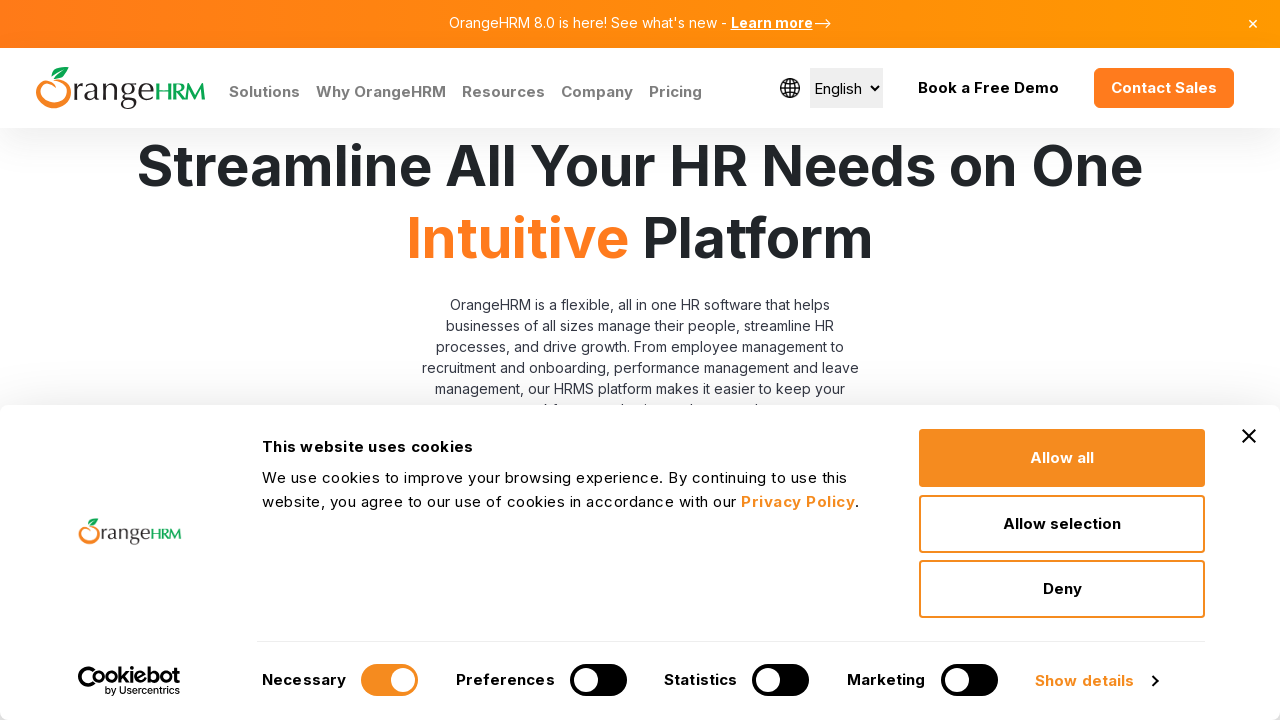

Closed new window
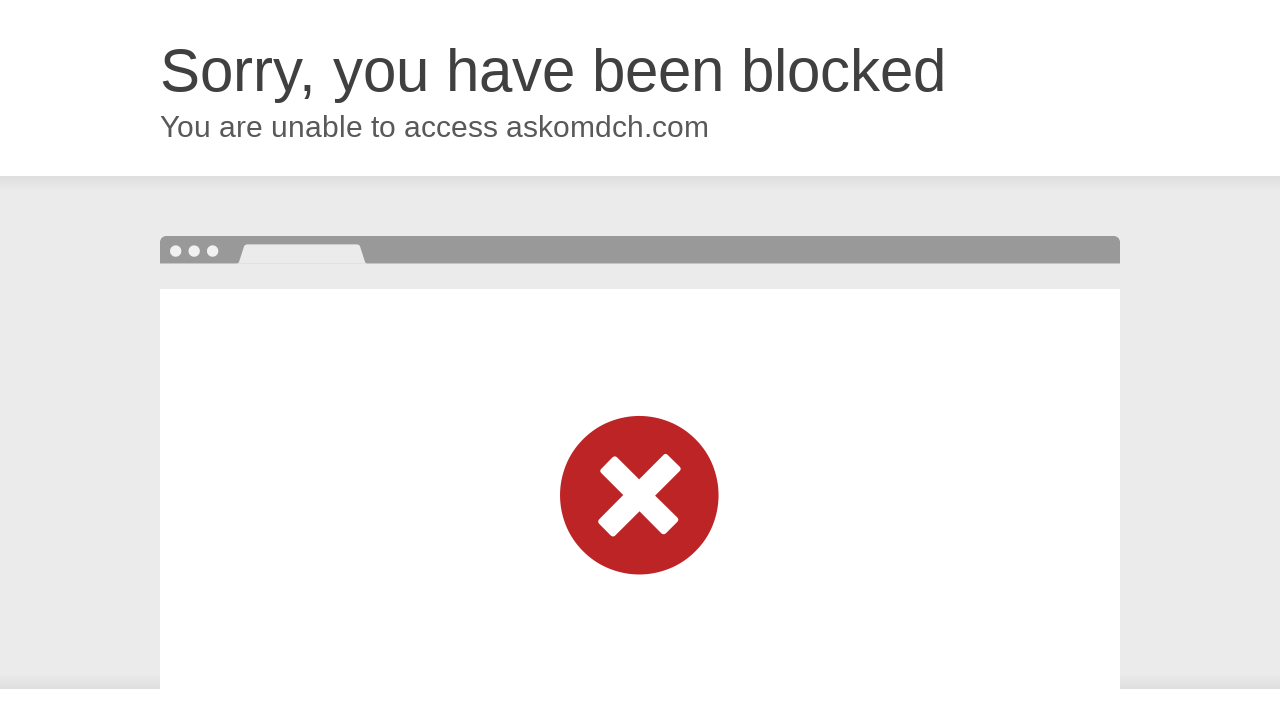

Brought parent window to front after closing new window
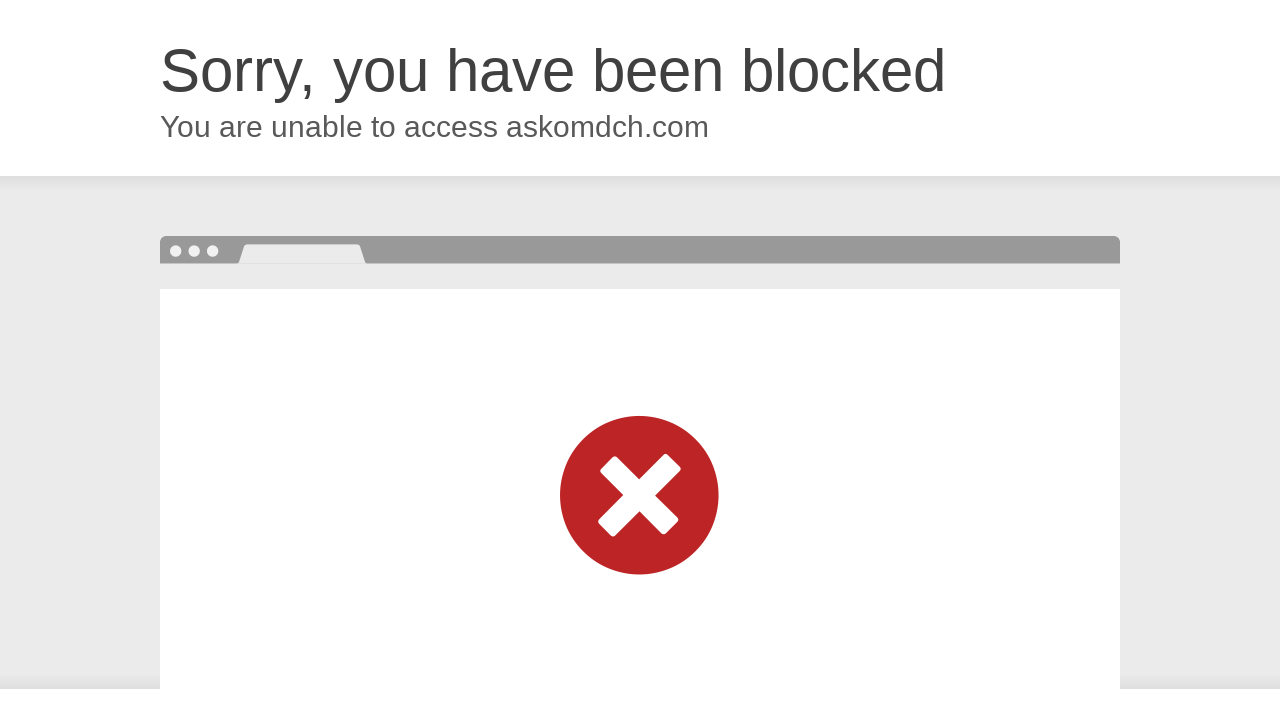

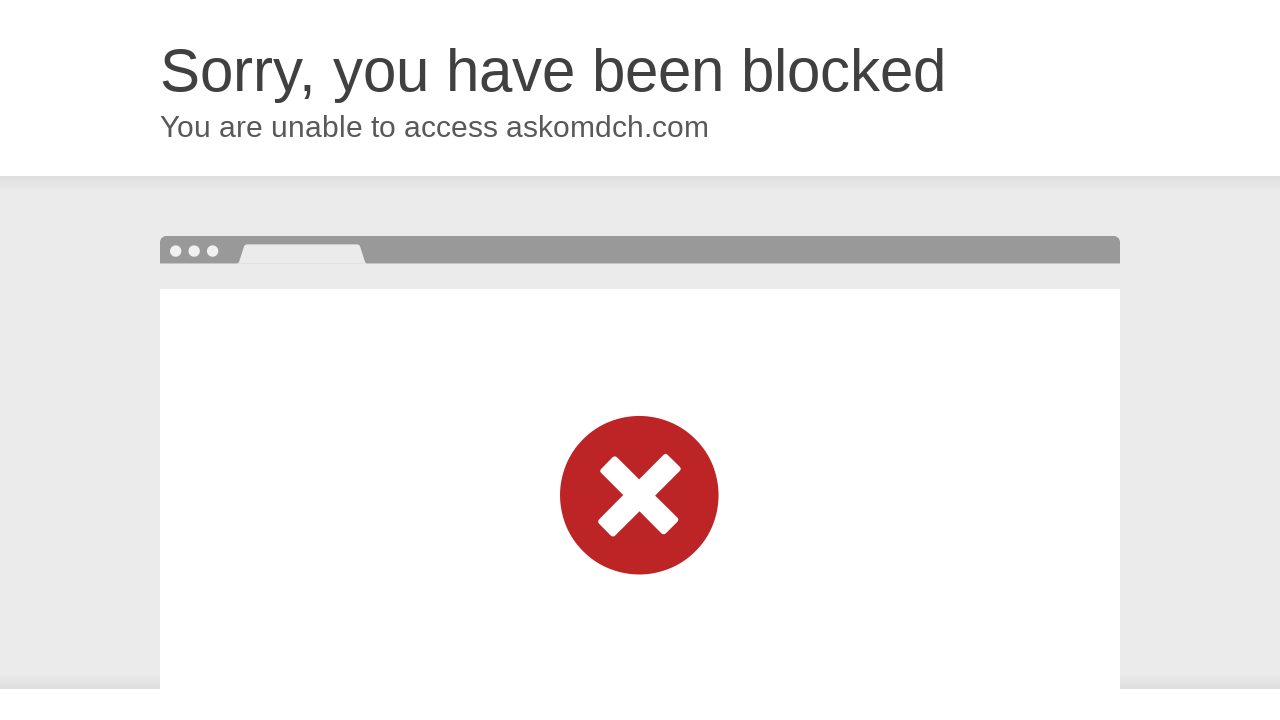